Tests keyboard actions by filling a form field with uppercase text using SHIFT key modifier, then navigates to another page and sends keys directly to the focused element

Starting URL: https://awesomeqa.com/practice.html

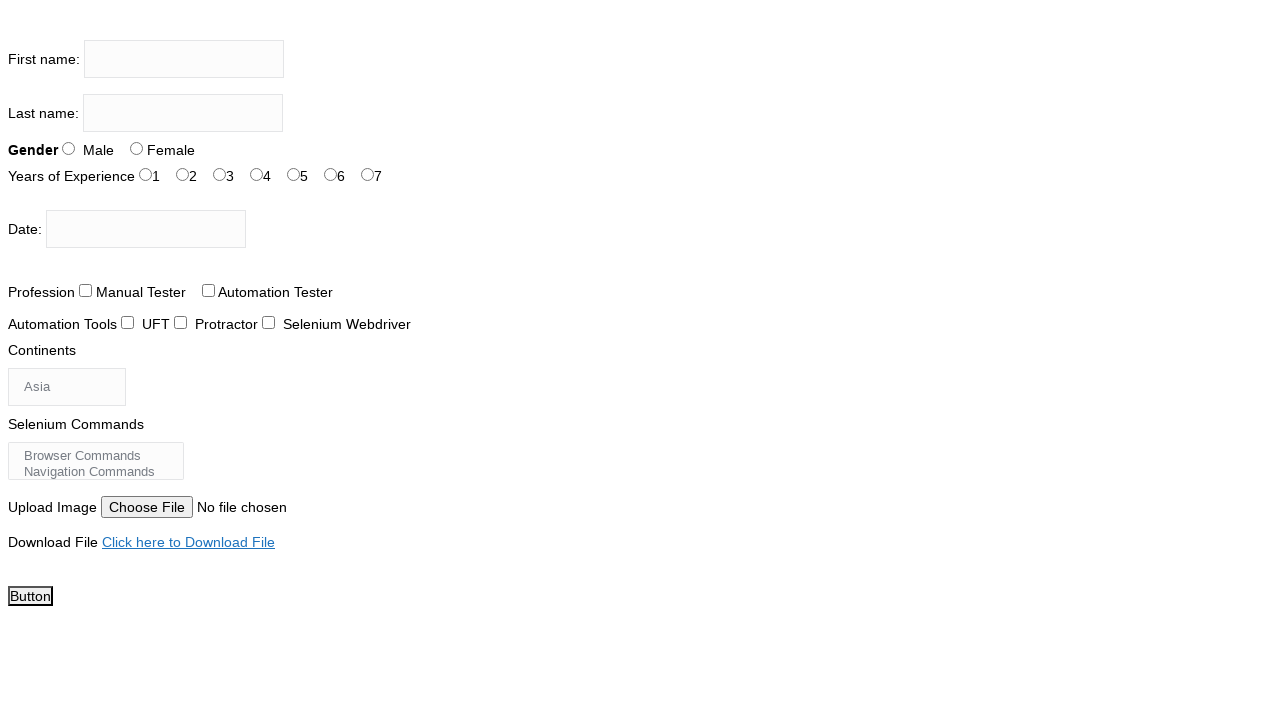

Filled first name field with 'PURTIKA SHARMA' on input[name='firstname']
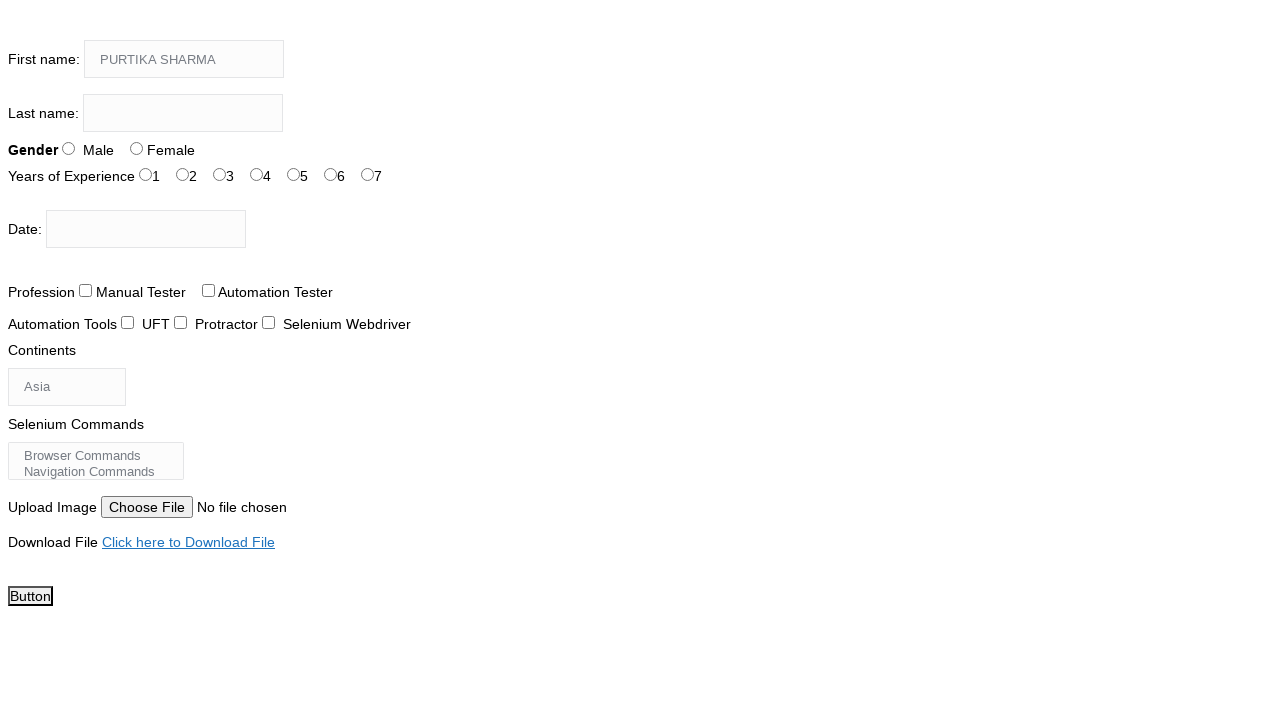

Navigated to single text input page
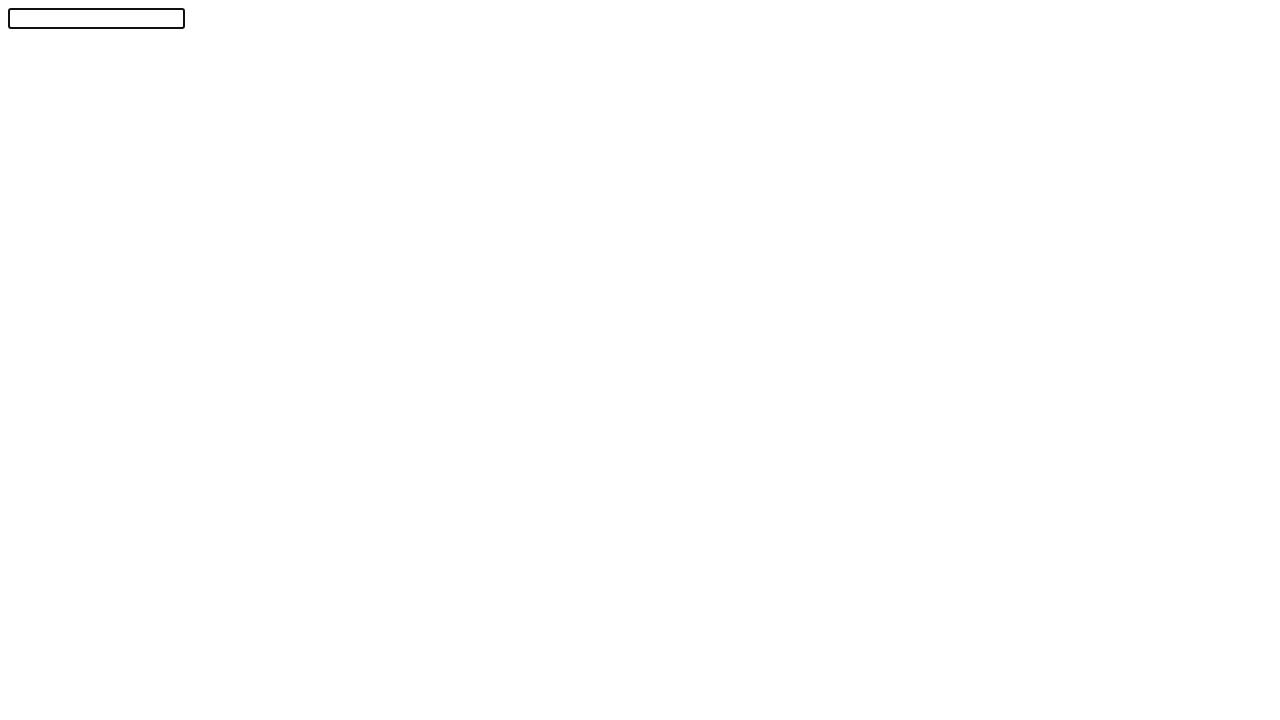

Typed 'Purtika' directly to the focused element using keyboard
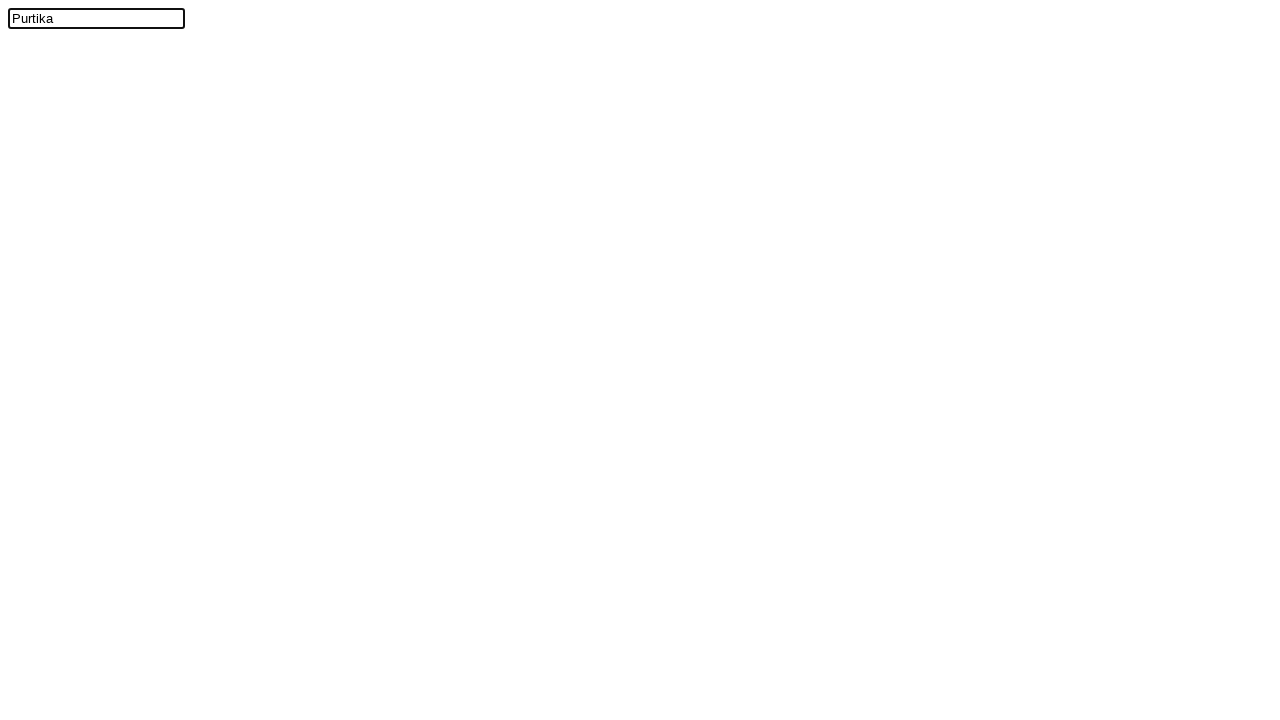

Waited for input element to be visible
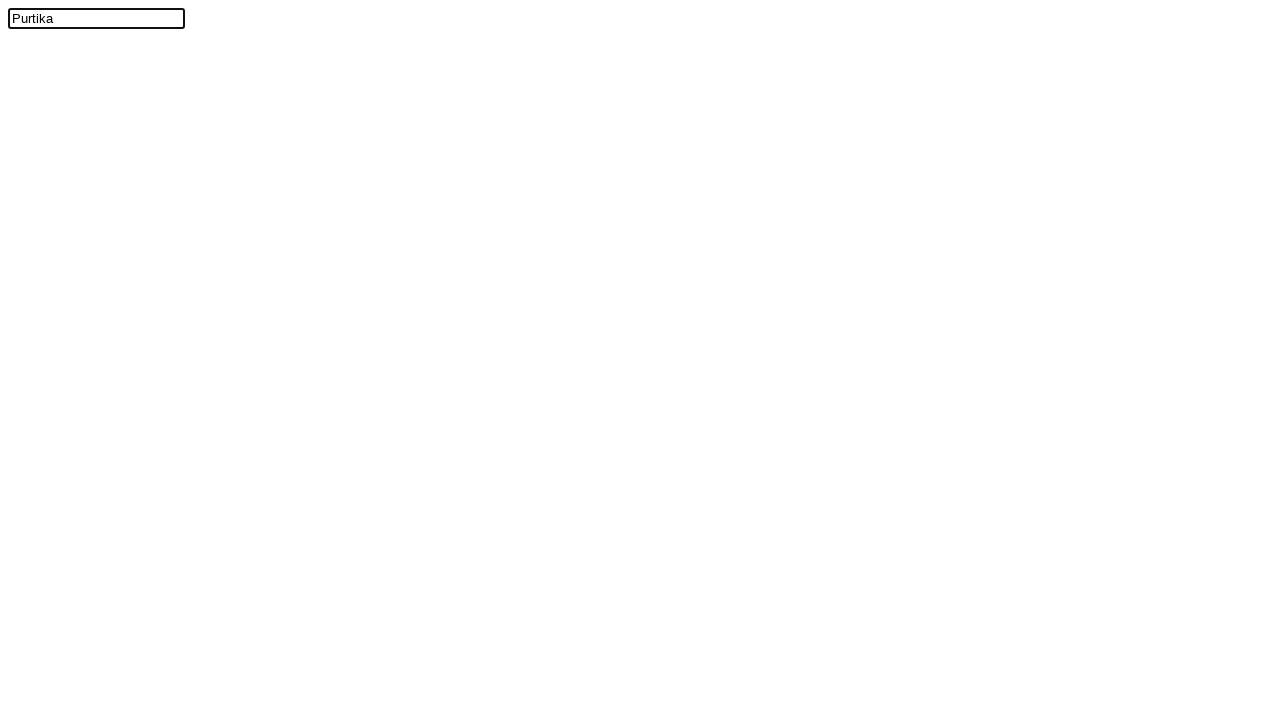

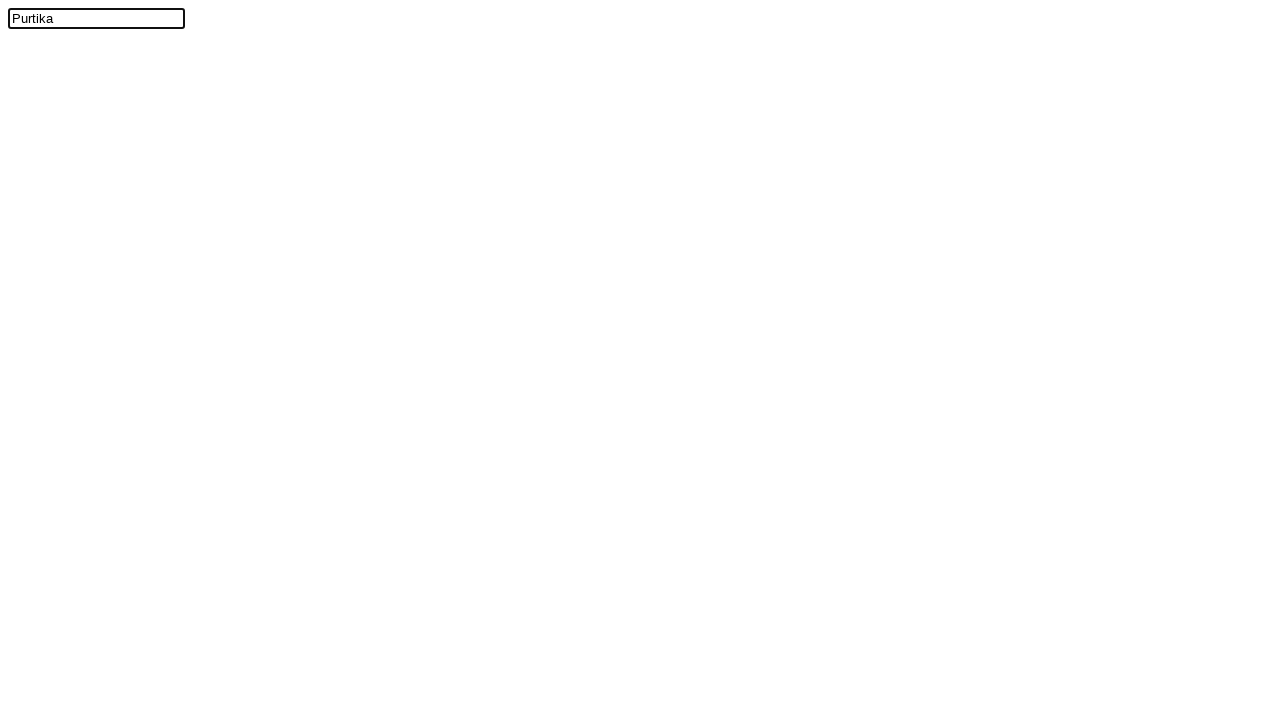